Simply navigates to Itaú Bank's homepage and verifies it loads

Starting URL: https://www.itau.com.br/

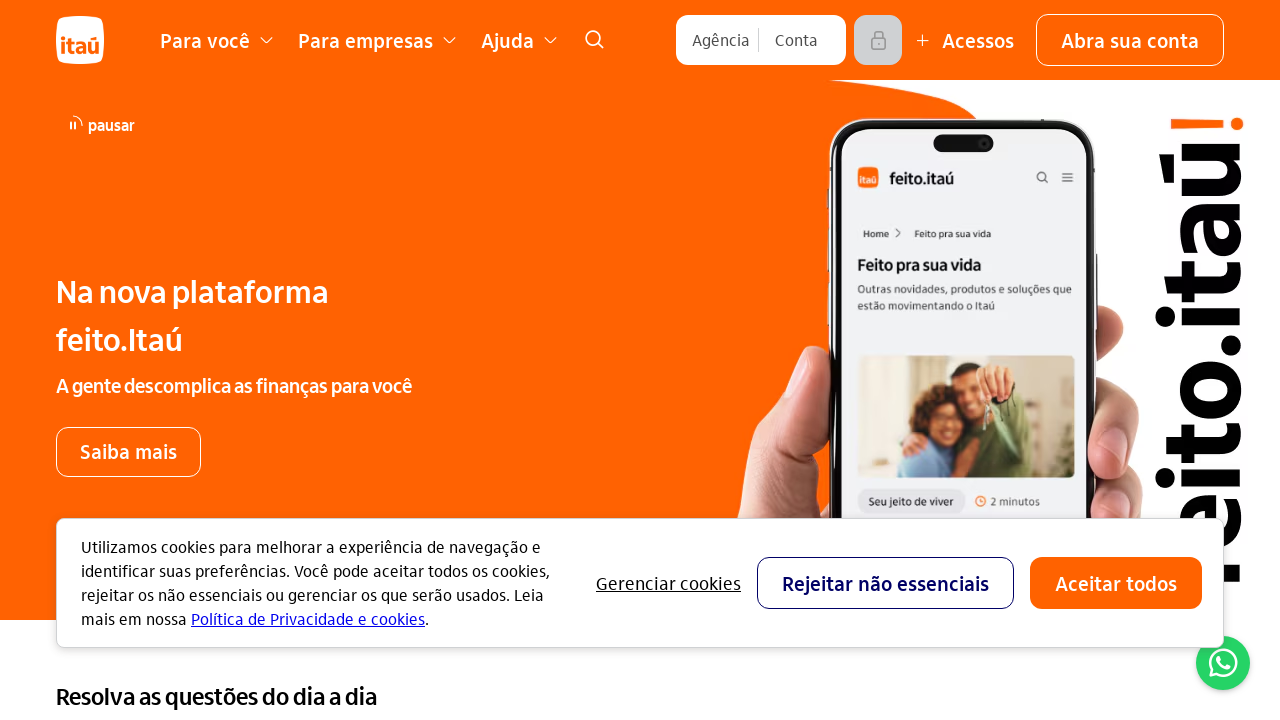

Navigated to Itaú Bank homepage
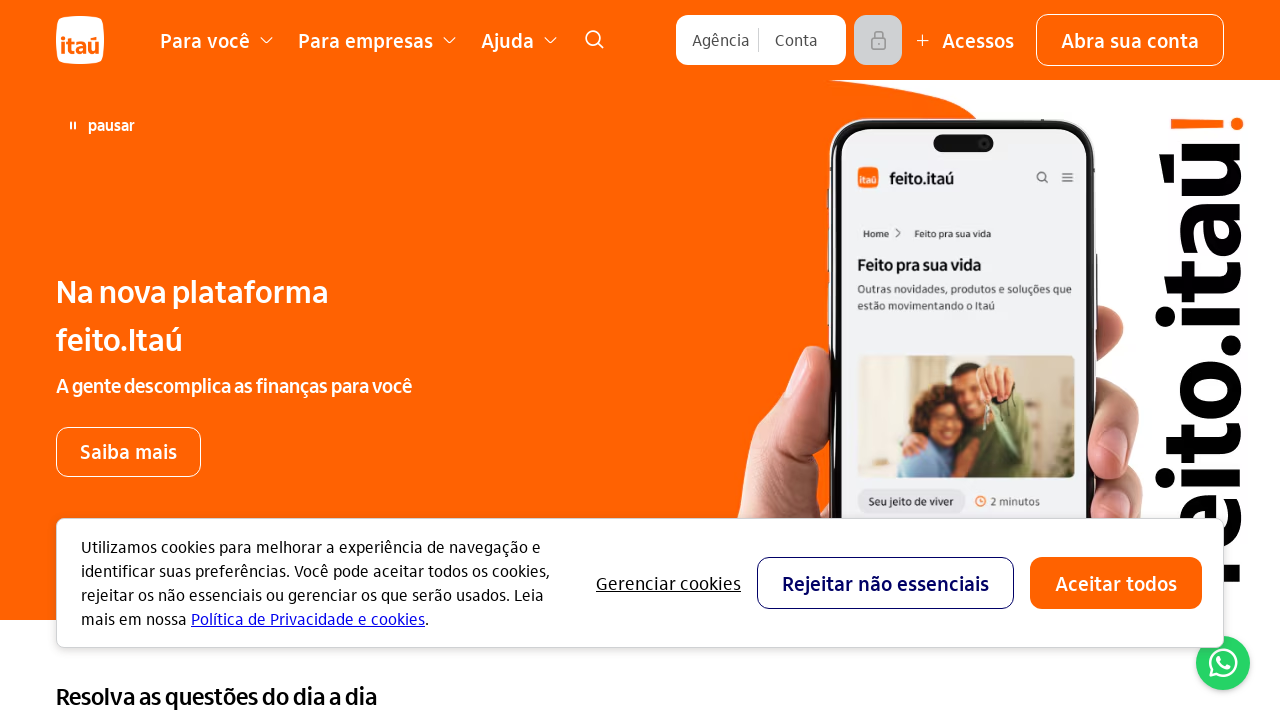

Page DOM content loaded successfully
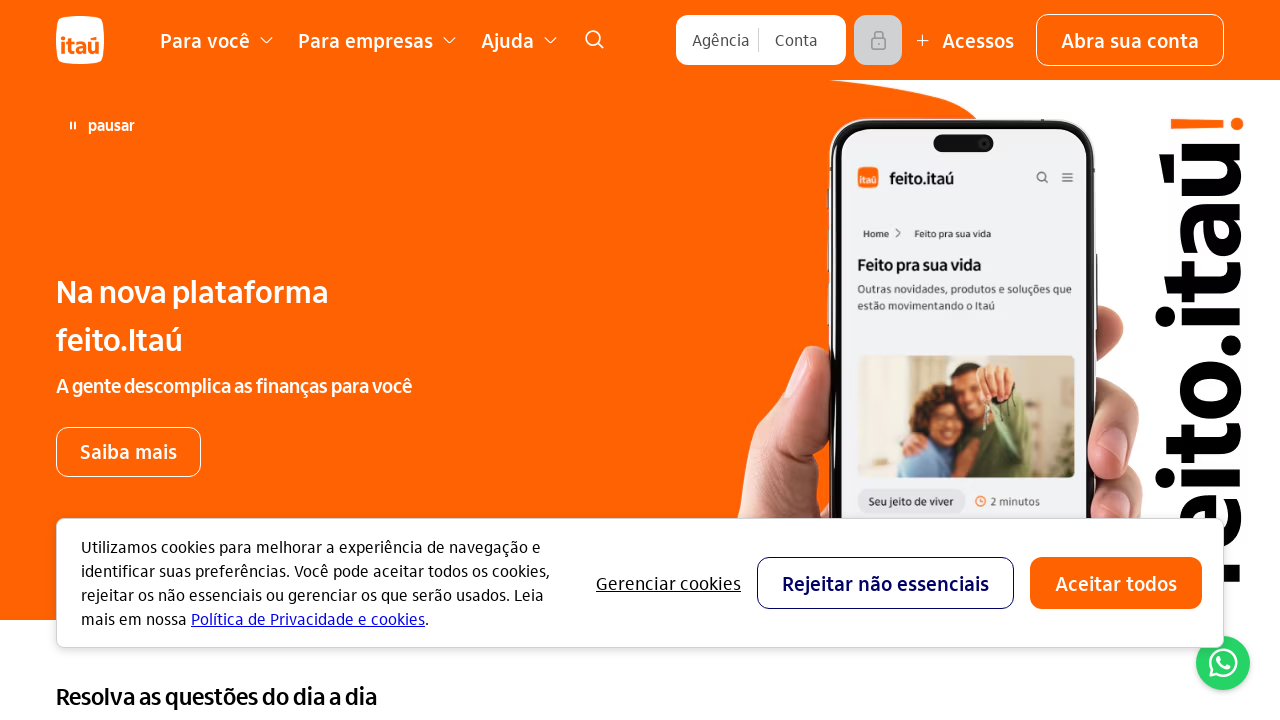

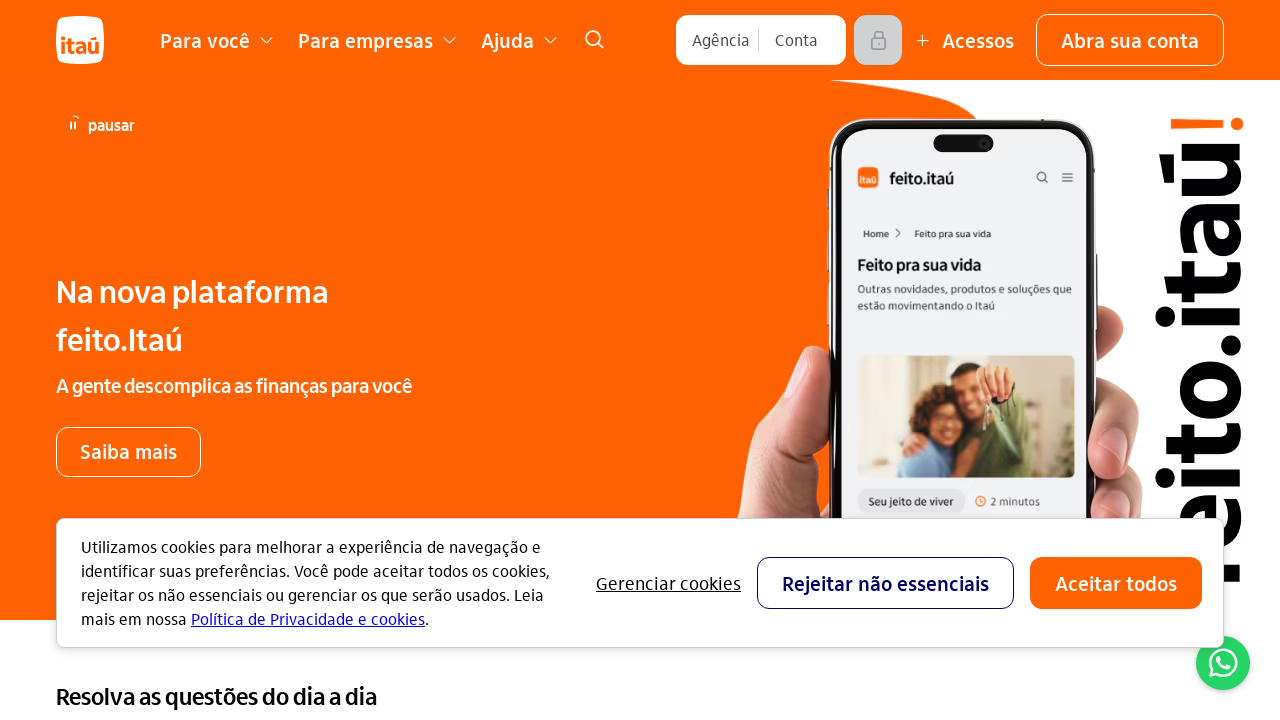